Tests un-marking items as complete by unchecking their toggle checkboxes

Starting URL: https://demo.playwright.dev/todomvc

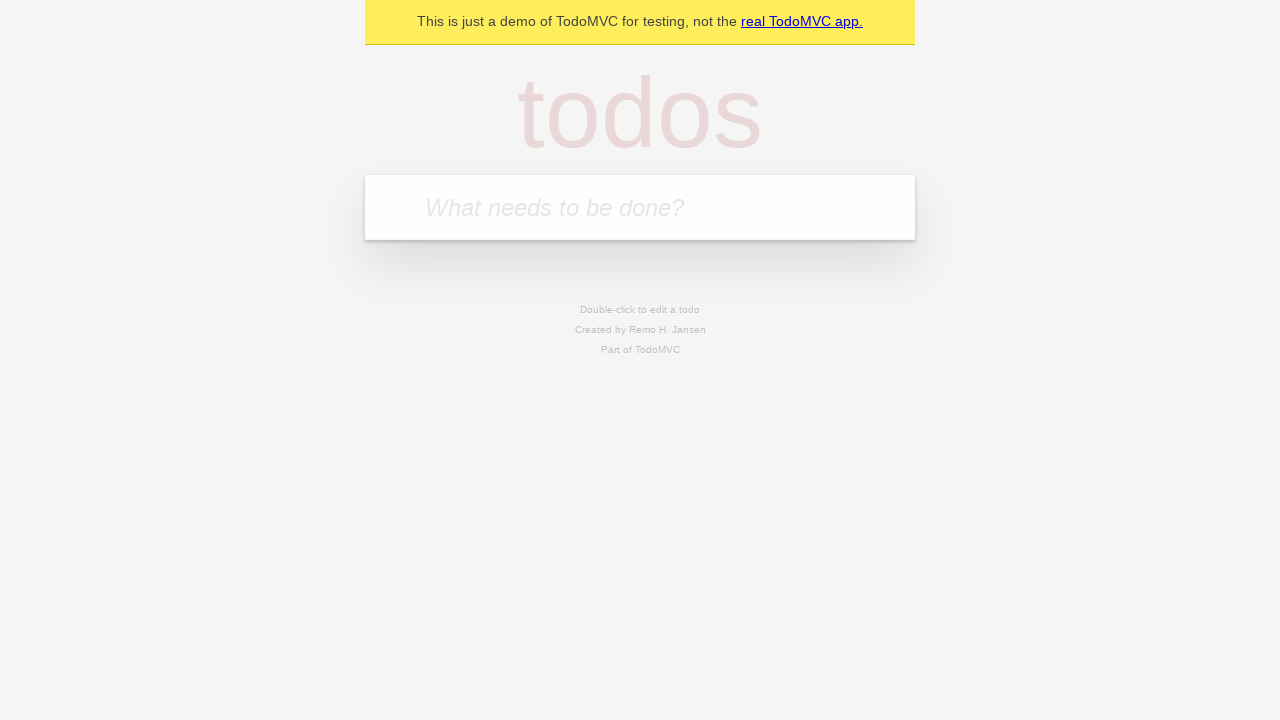

Filled new todo input with 'buy some cheese' on .new-todo
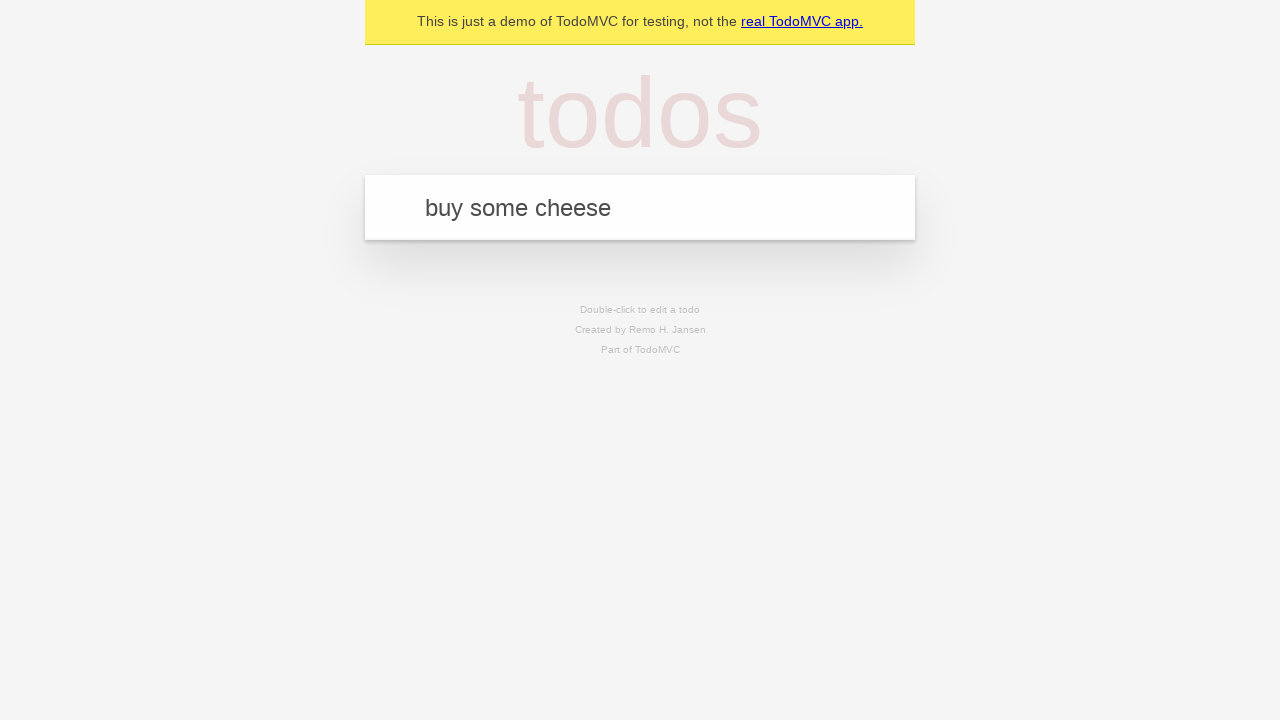

Pressed Enter to create first todo item on .new-todo
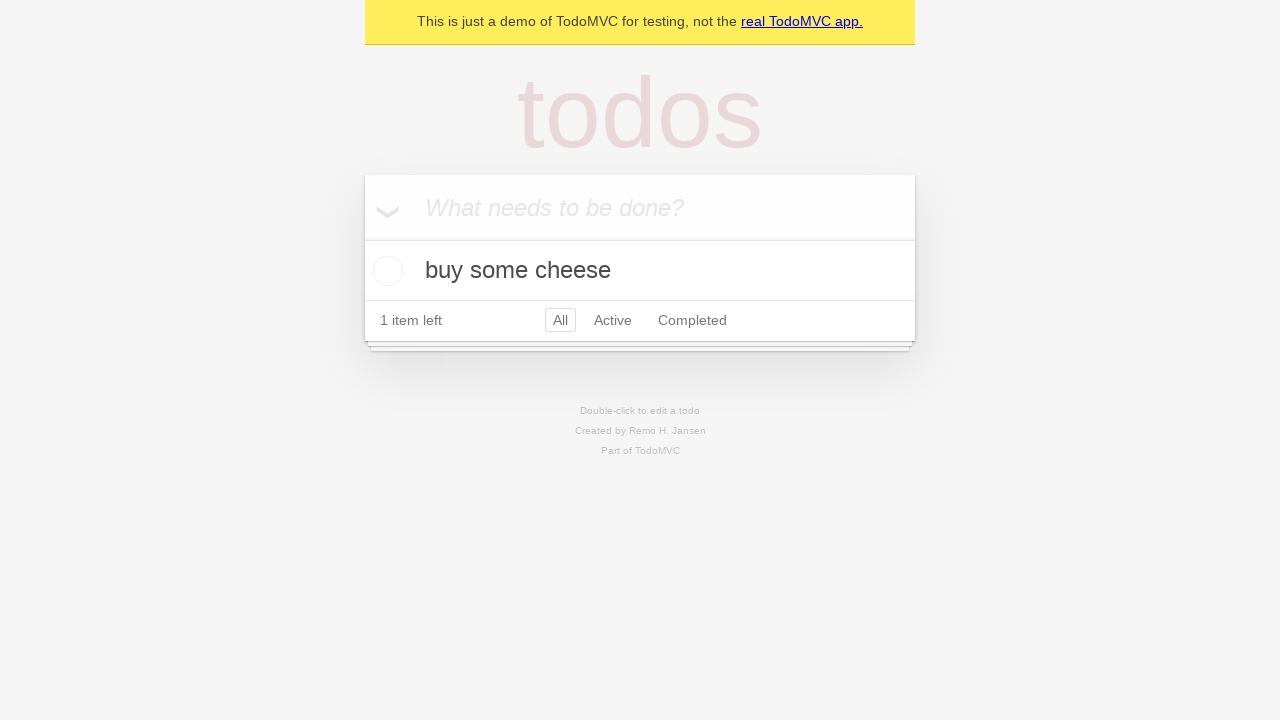

Filled new todo input with 'feed the cat' on .new-todo
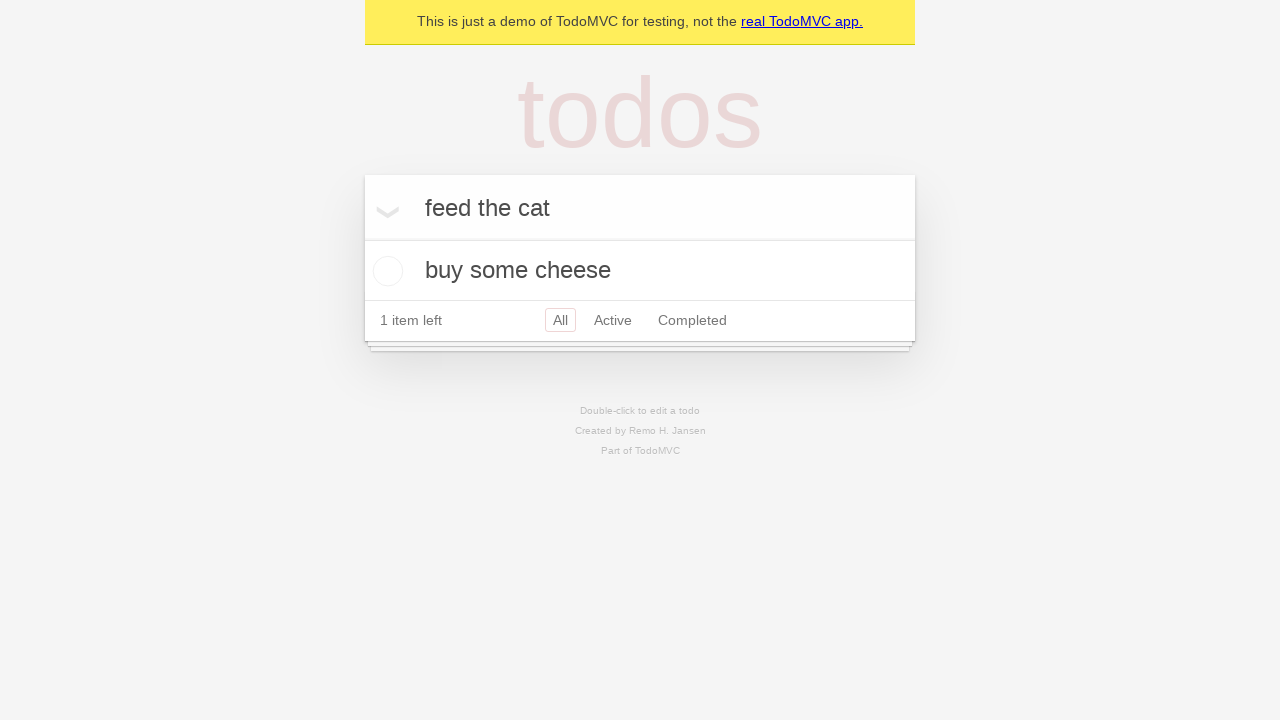

Pressed Enter to create second todo item on .new-todo
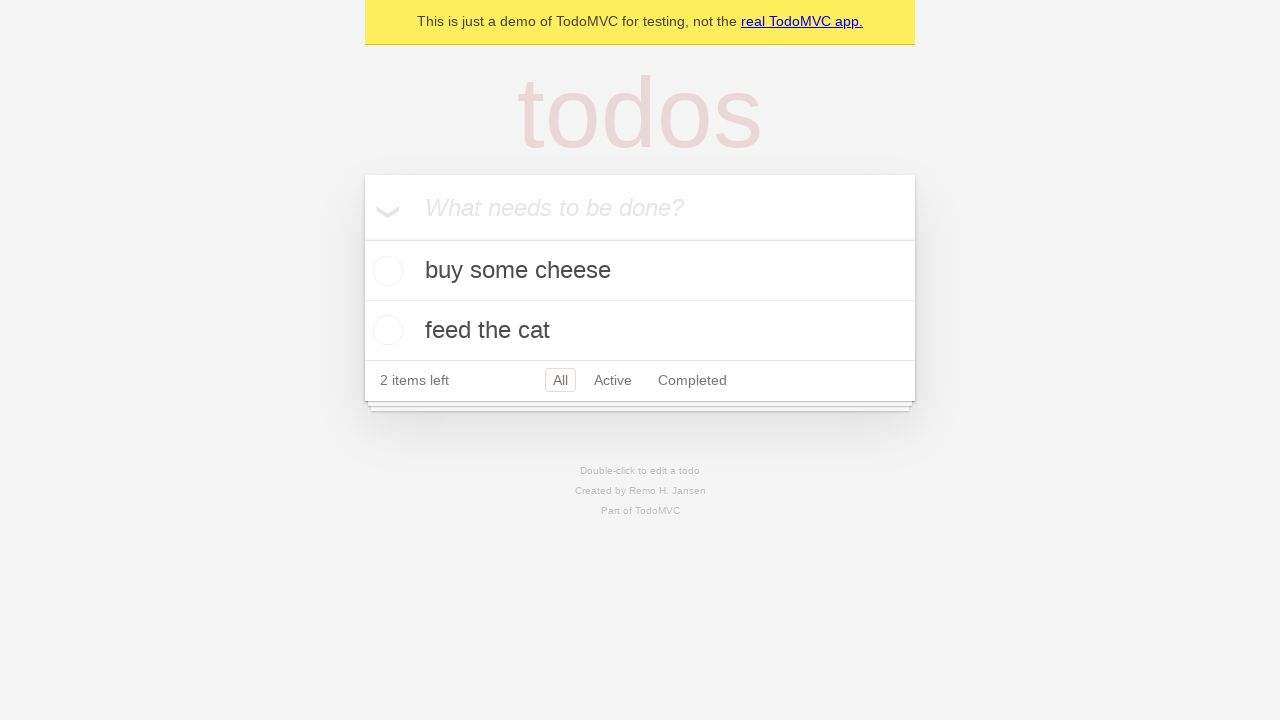

Checked toggle checkbox for first todo item to mark as complete at (385, 271) on .todo-list li >> nth=0 >> .toggle
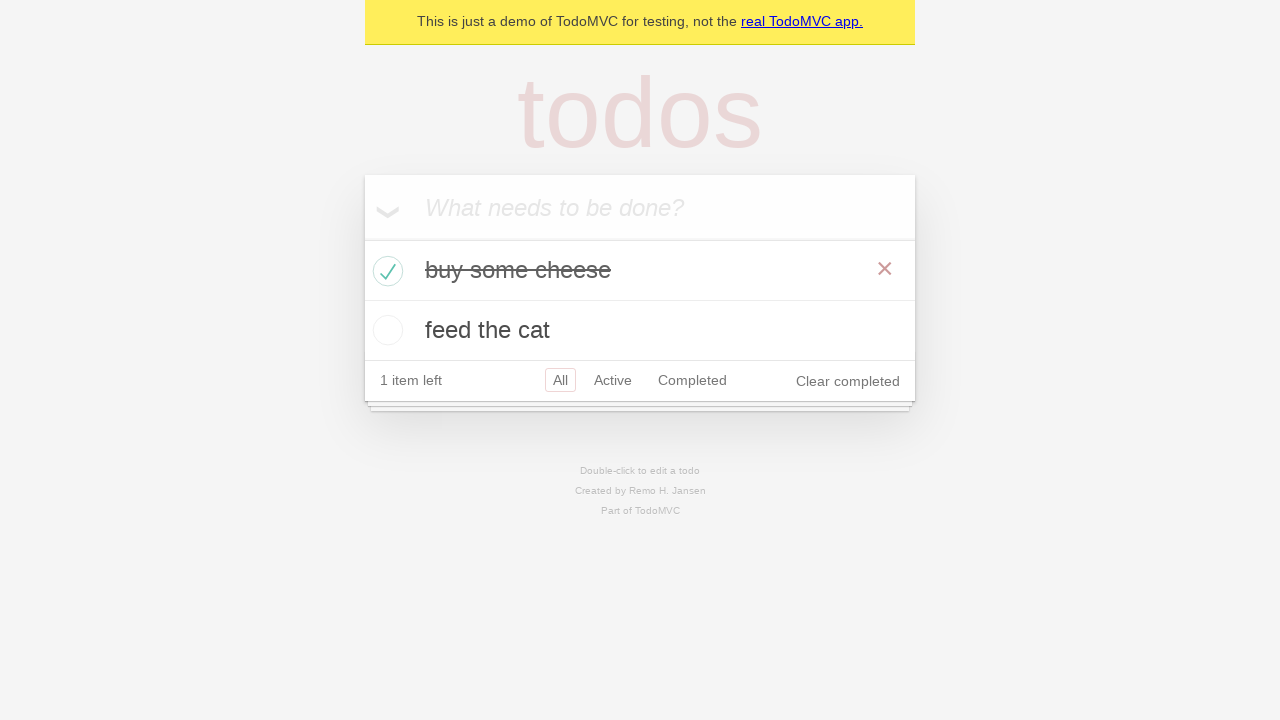

Unchecked toggle checkbox for first todo item to mark as incomplete at (385, 271) on .todo-list li >> nth=0 >> .toggle
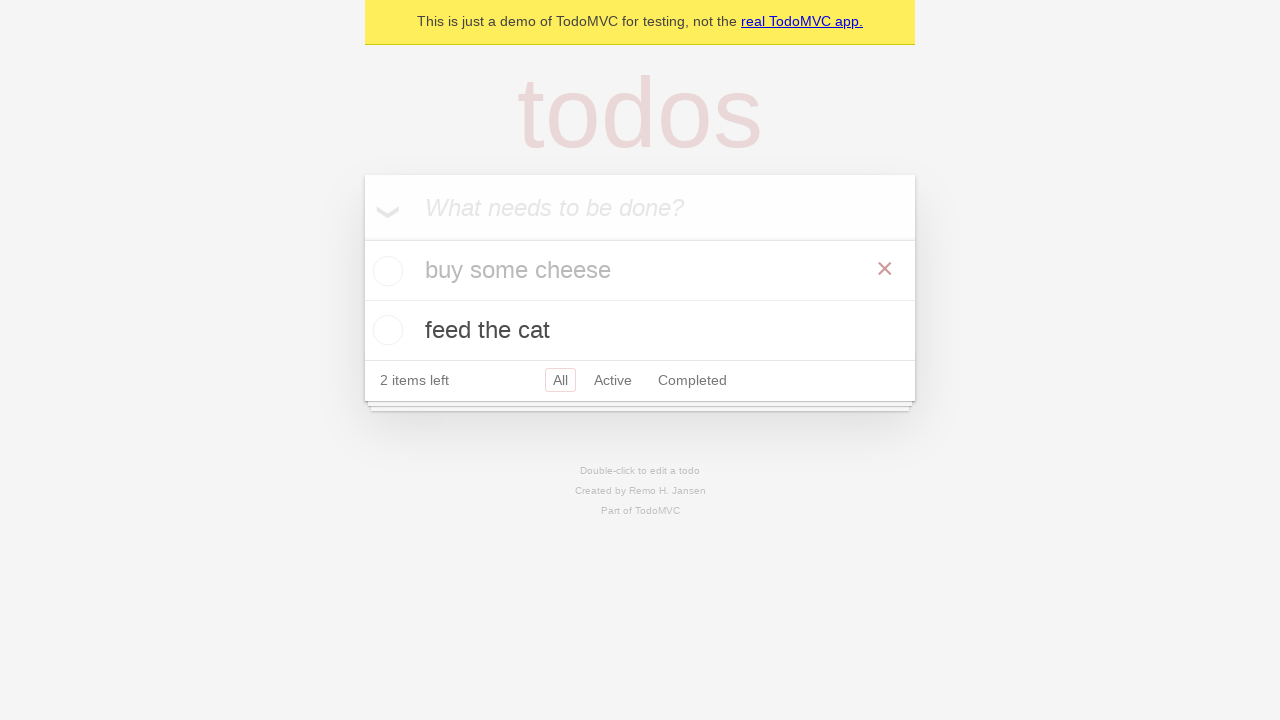

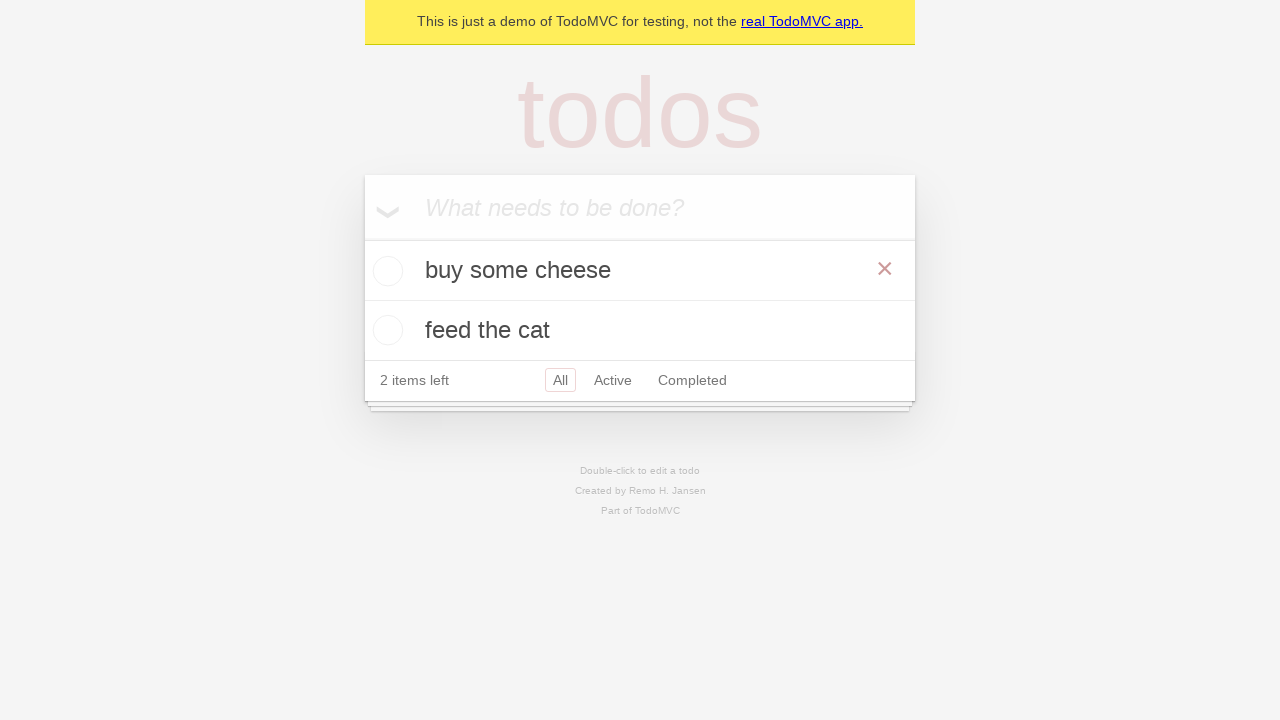